Tests dropdown functionality by selecting Option 2 from the dropdown menu

Starting URL: https://the-internet.herokuapp.com/dropdown

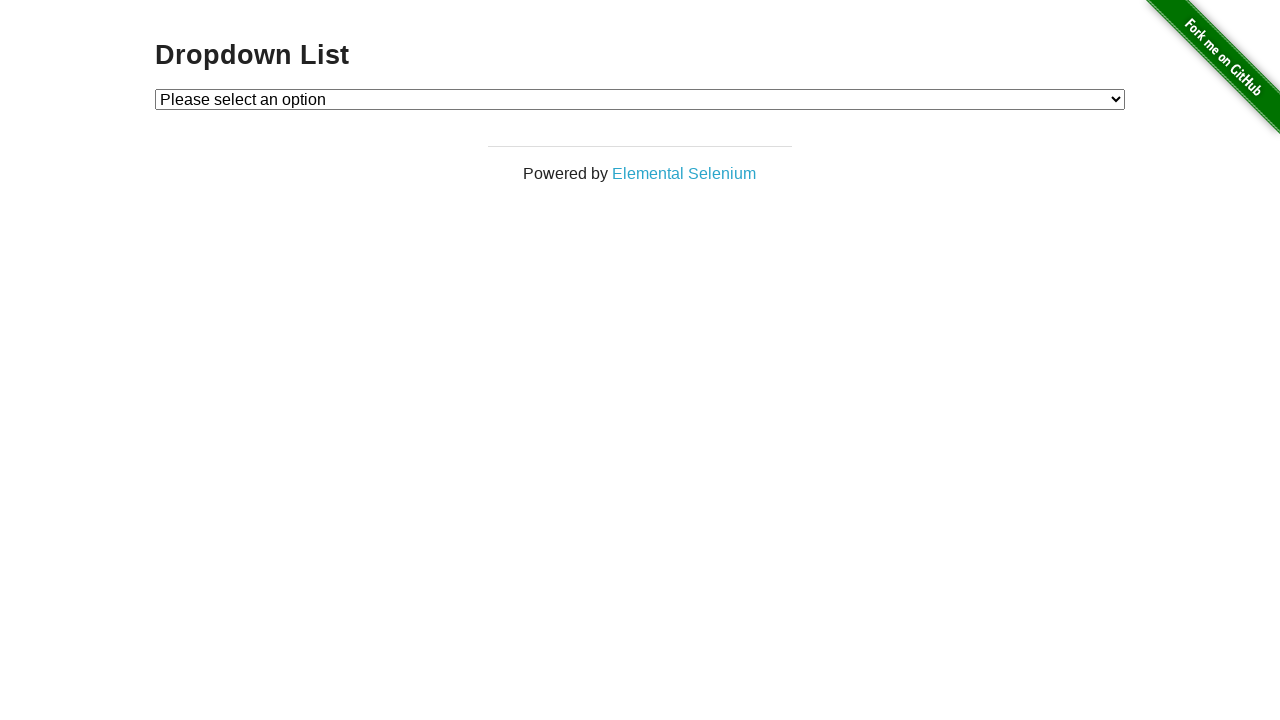

Clicked dropdown menu to open it at (640, 99) on #dropdown
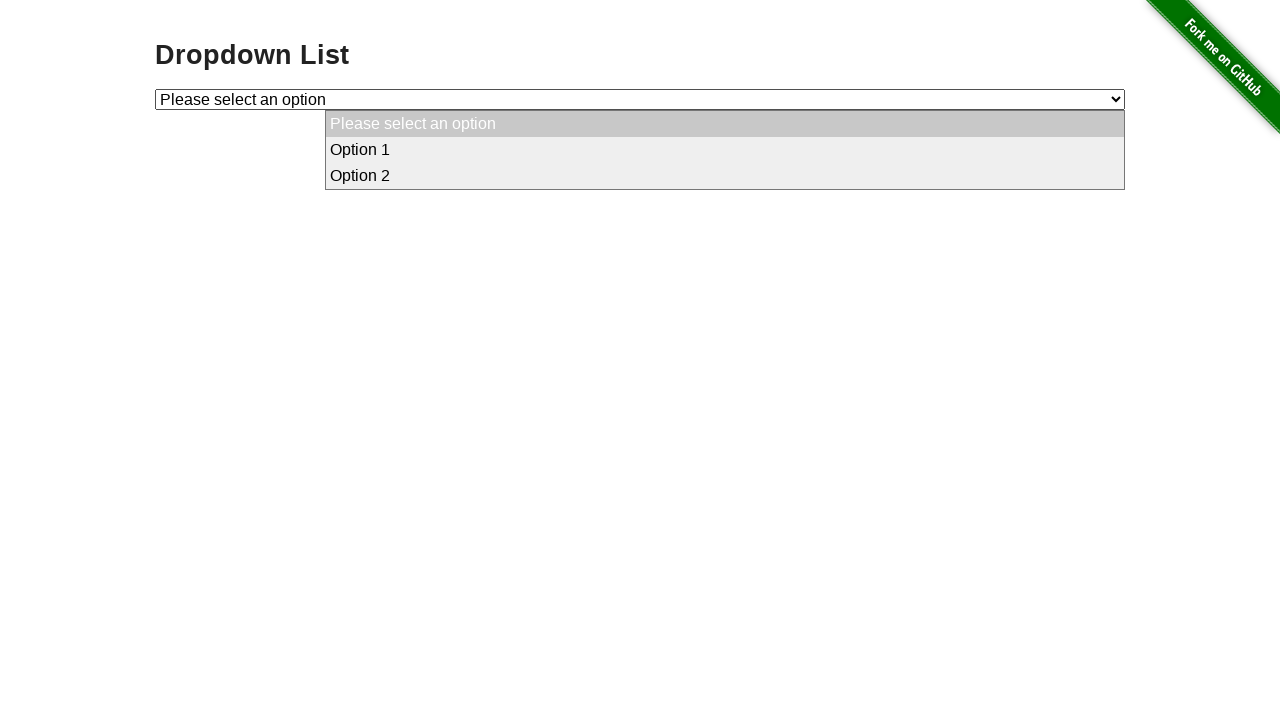

Selected Option 2 from the dropdown menu on #dropdown
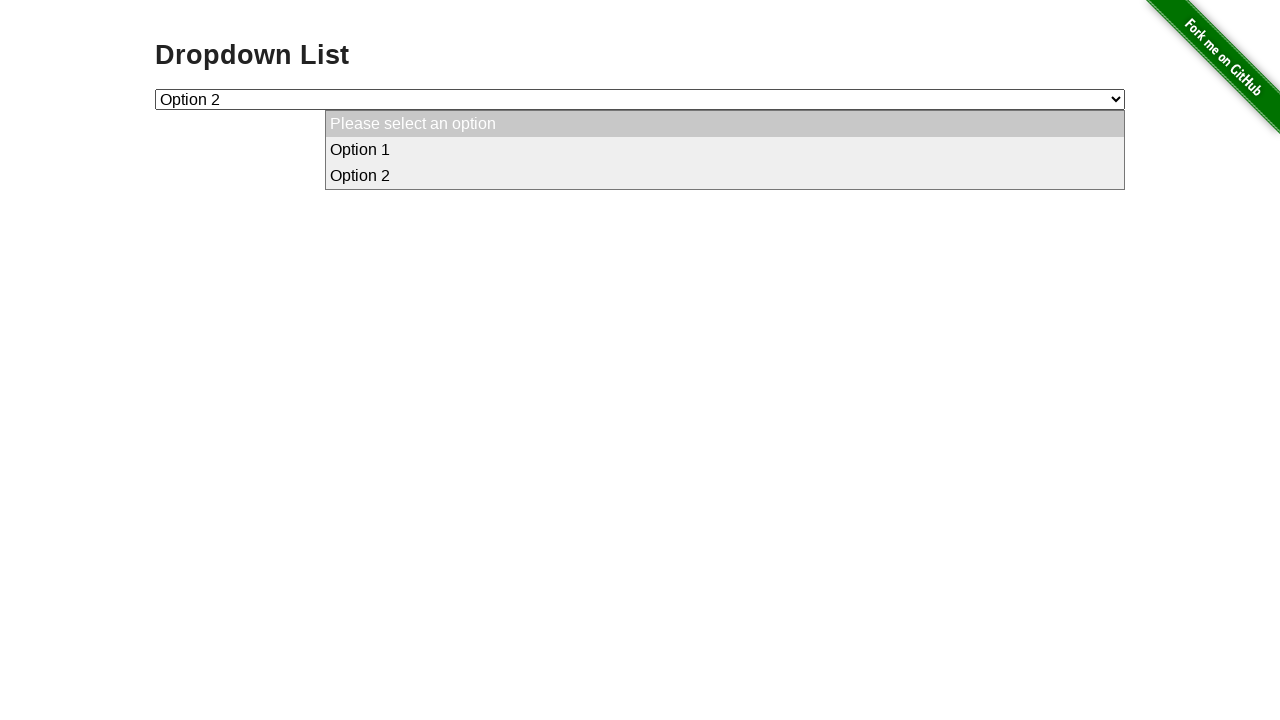

Located the selected option element
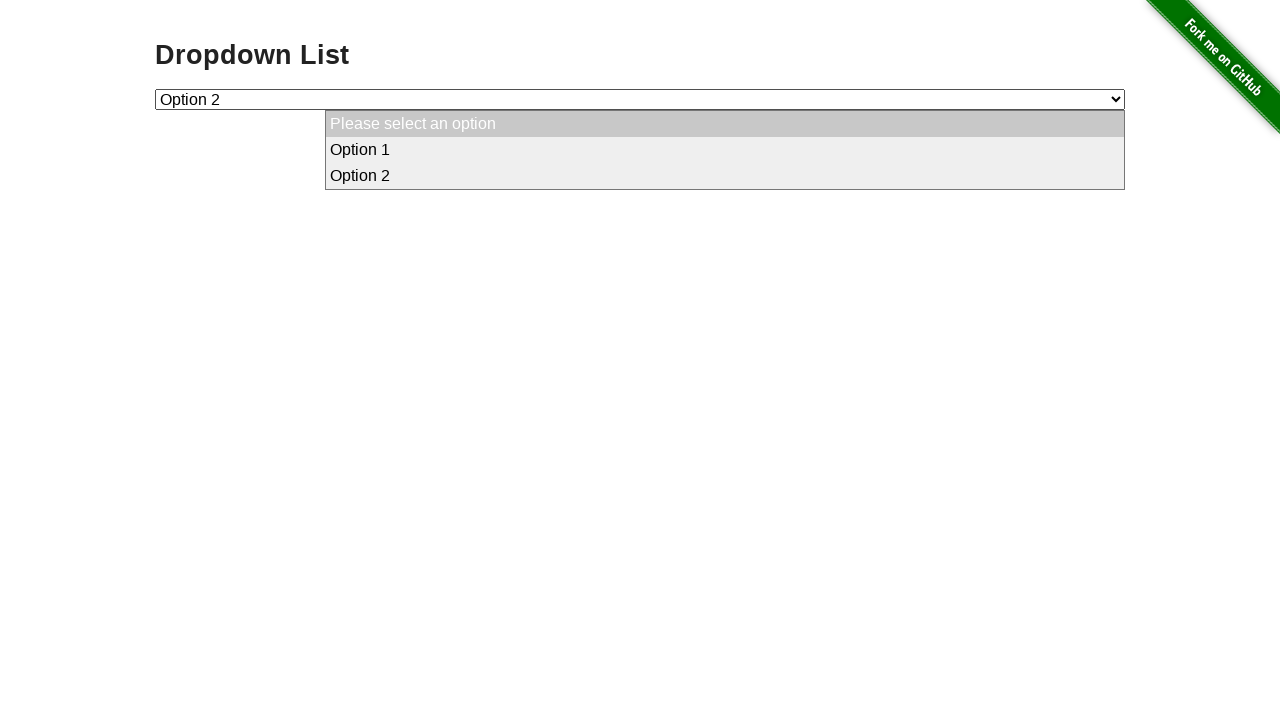

Verified that Option 2 is selected
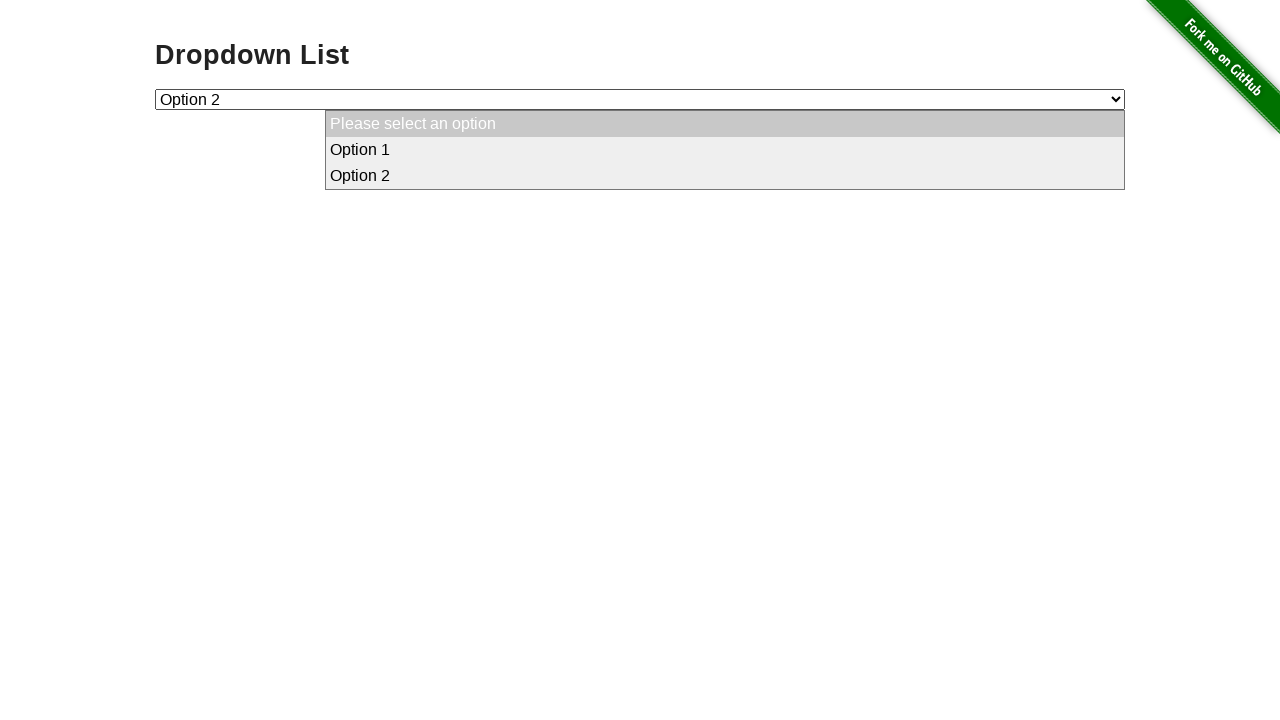

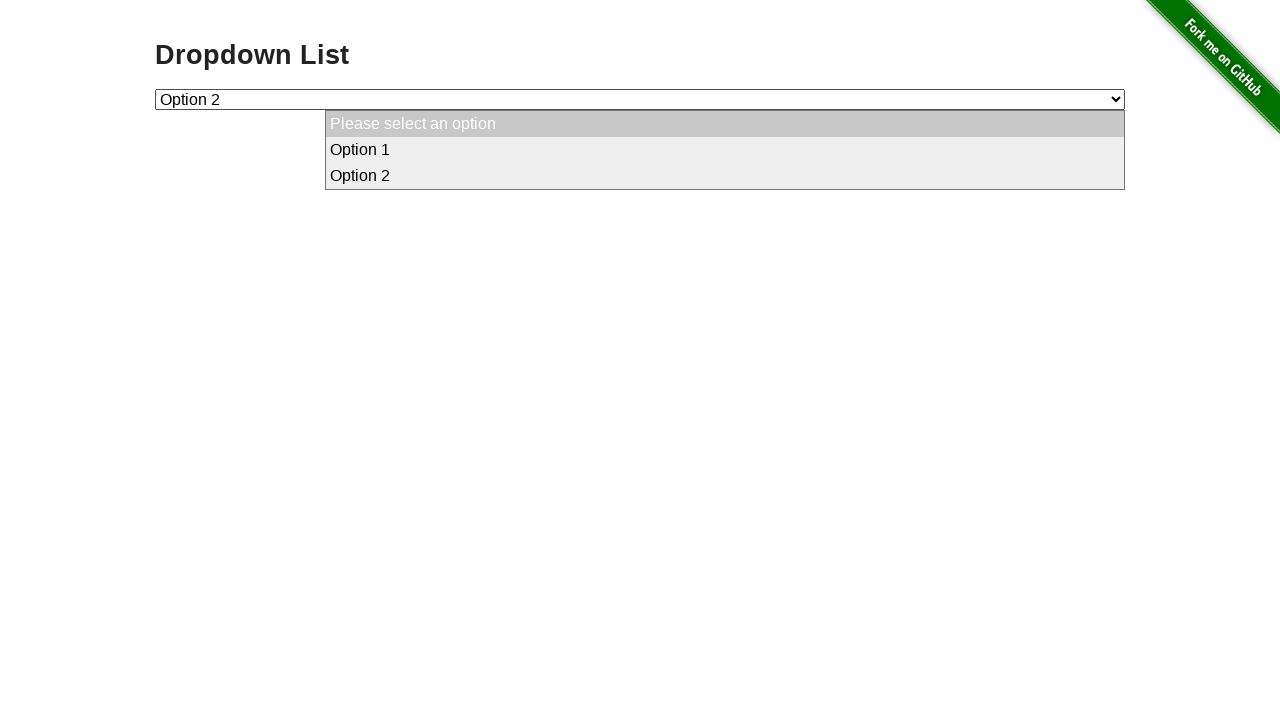